Navigates to Mozilla VPN page for Switzerland locale and clicks on the terms link in the footer to verify locale handling

Starting URL: https://www.mozilla.org/de/products/vpn/?geo=ch

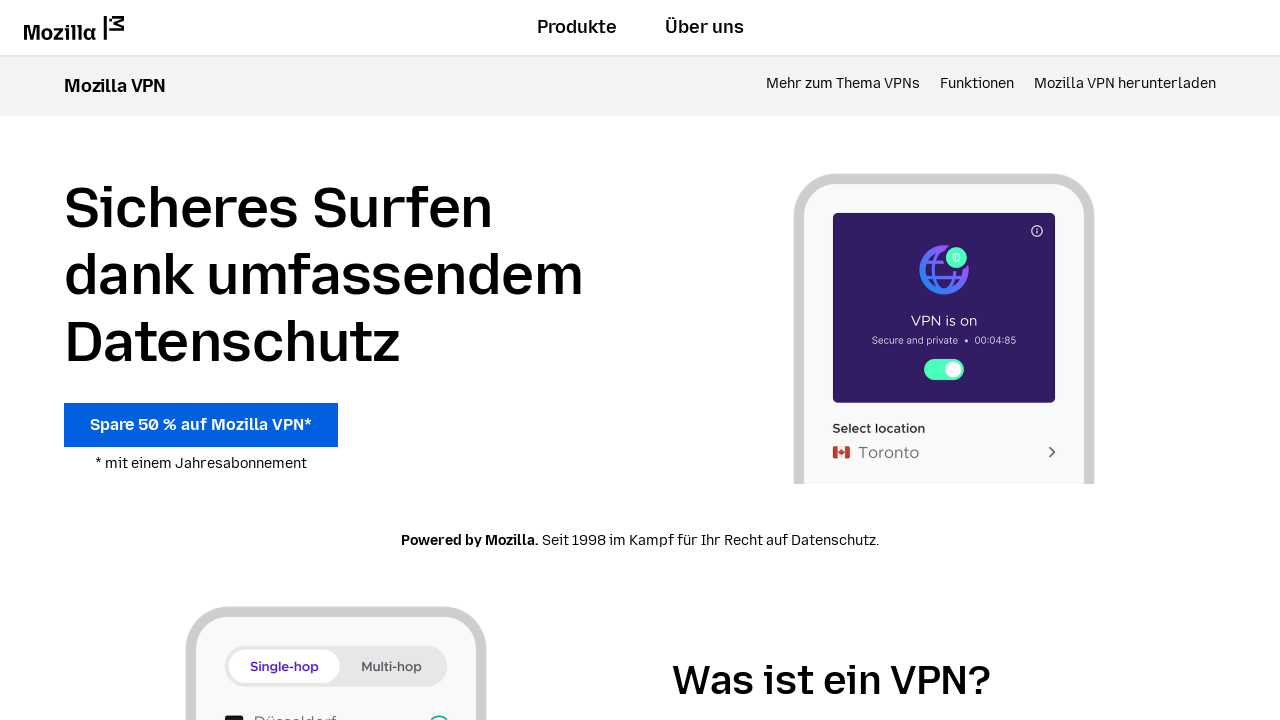

Waited for Mozilla VPN Switzerland page to fully load
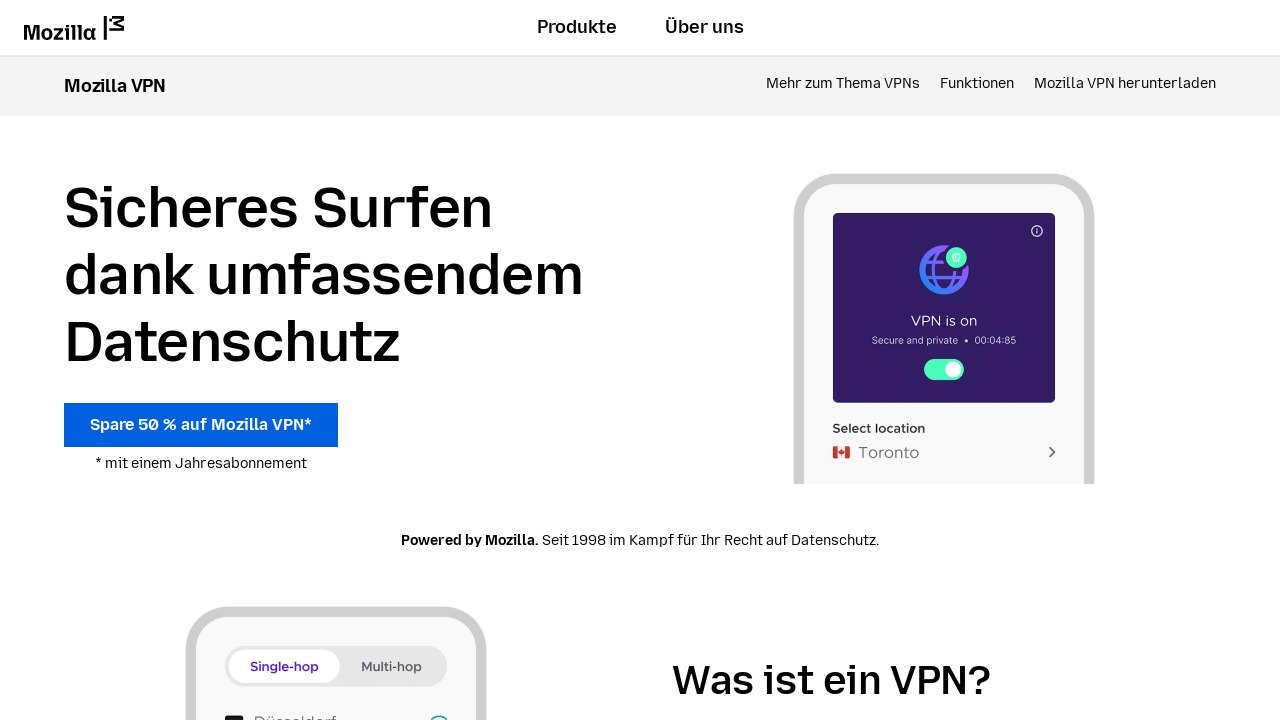

Clicked on terms link in footer at (640, 361) on .vpn-footer-list > li:nth-child(2) > a:nth-child(1)
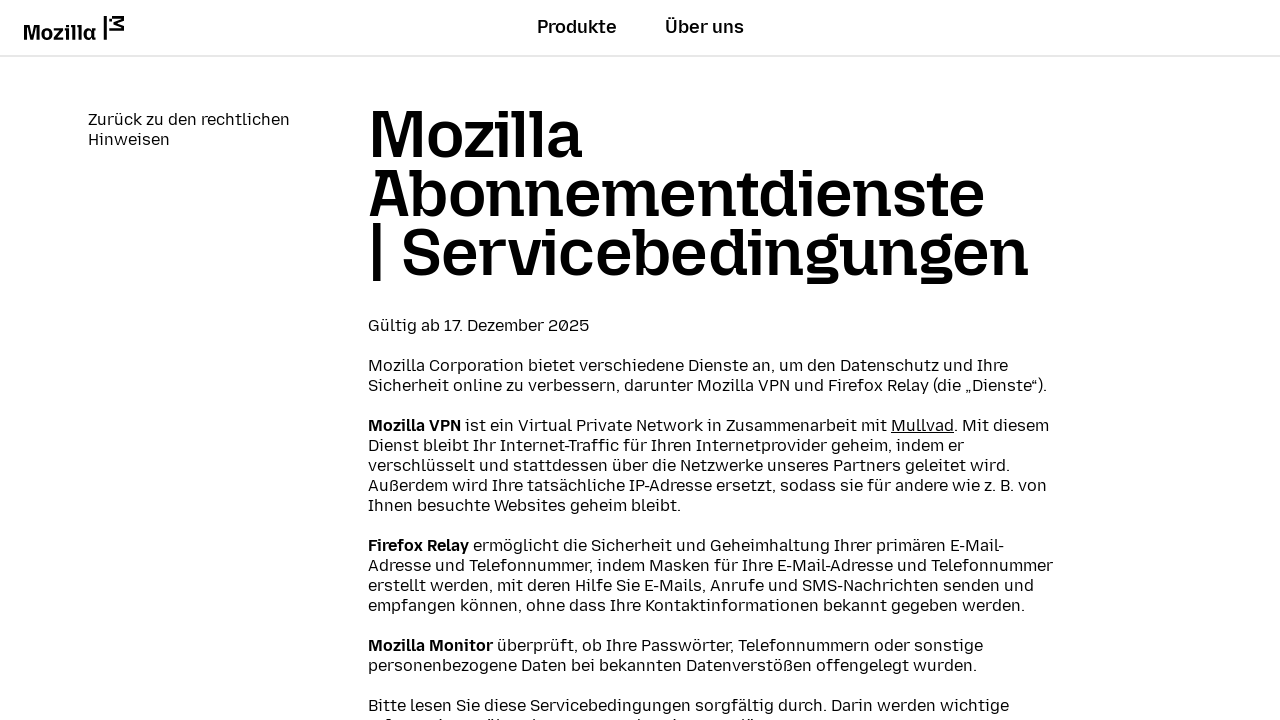

Waited for terms page to fully load after navigation
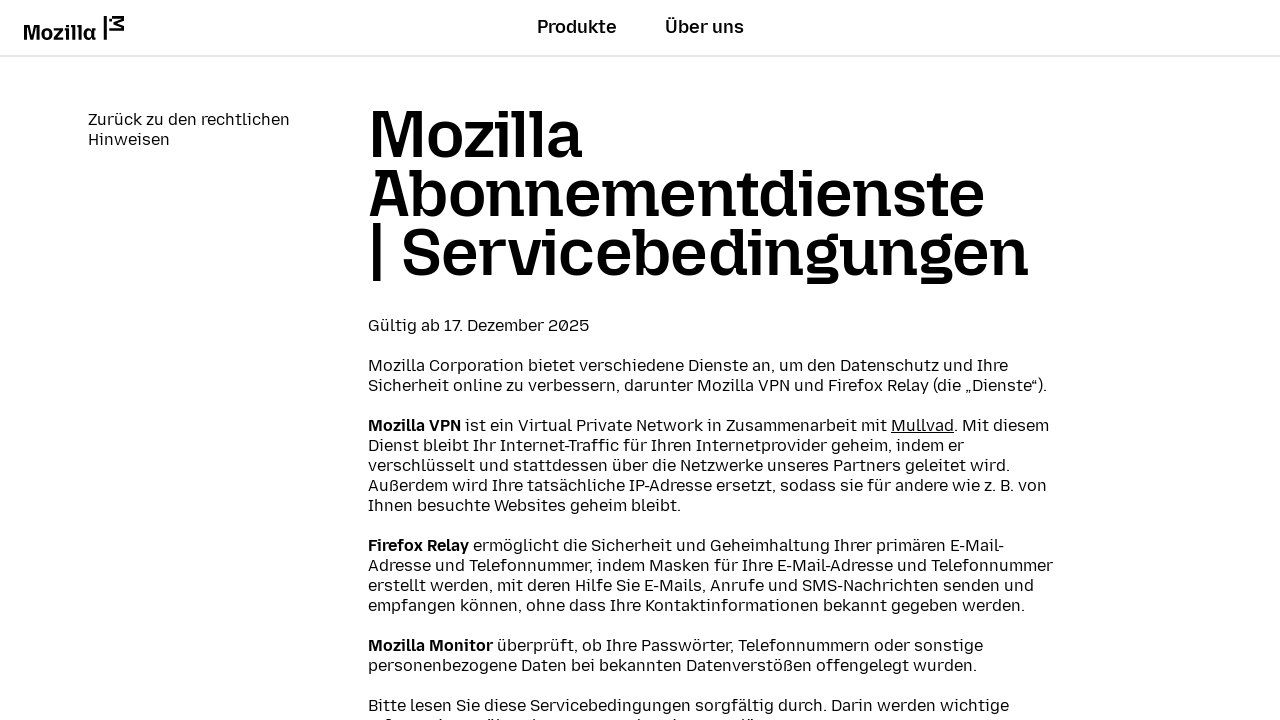

Verified terms page header is visible and locale was handled correctly
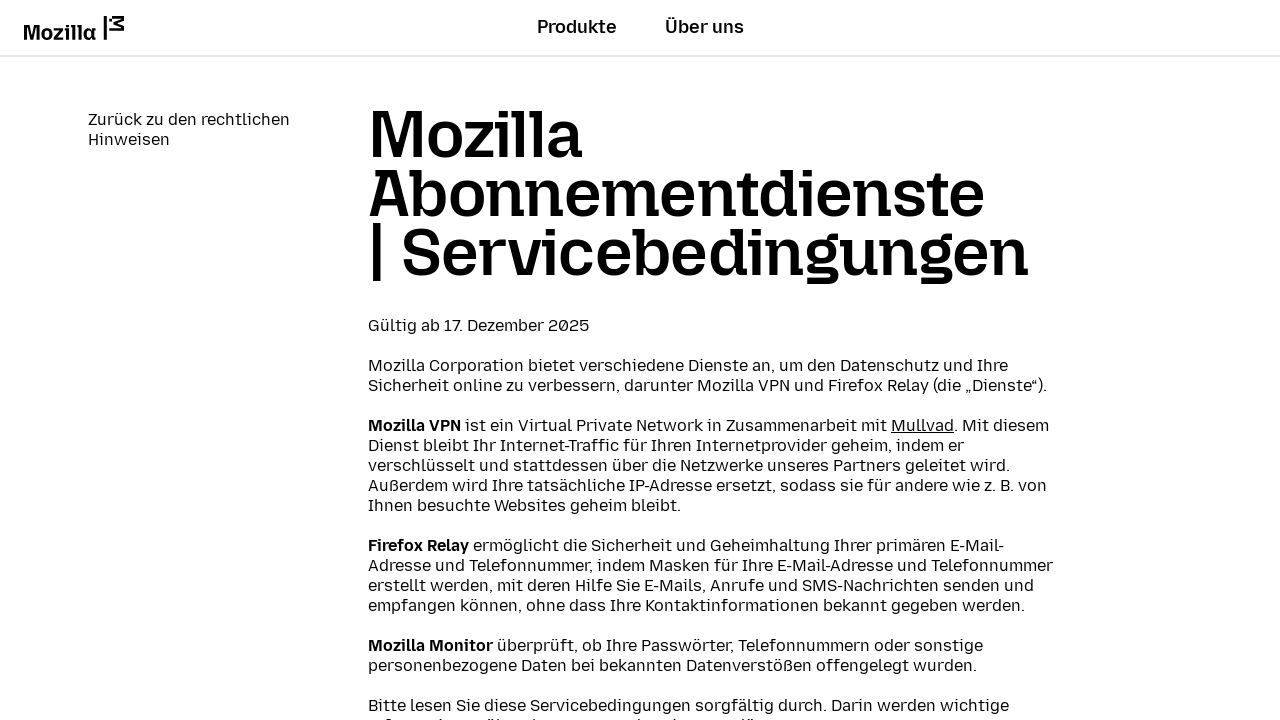

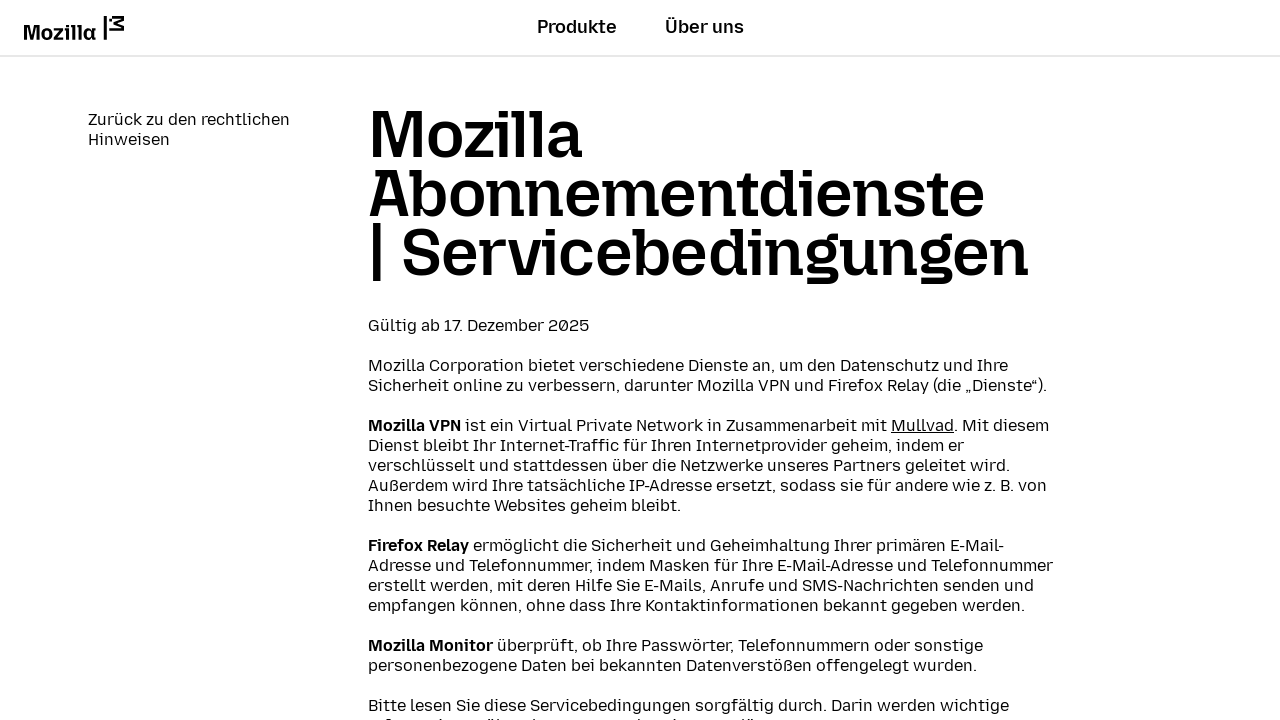